Tests opening a new browser window, repositioning it, navigating to a different page in the new window, and verifying that two windows are open.

Starting URL: https://the-internet.herokuapp.com

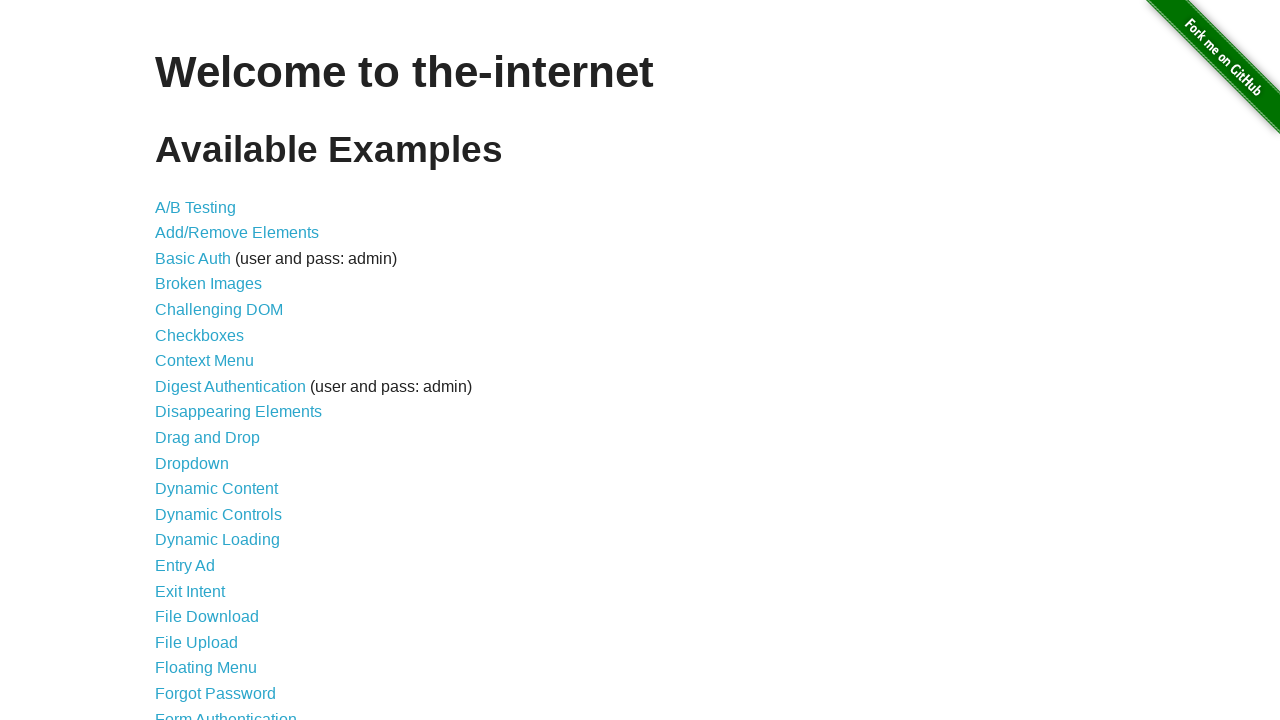

Created a new browser page/window
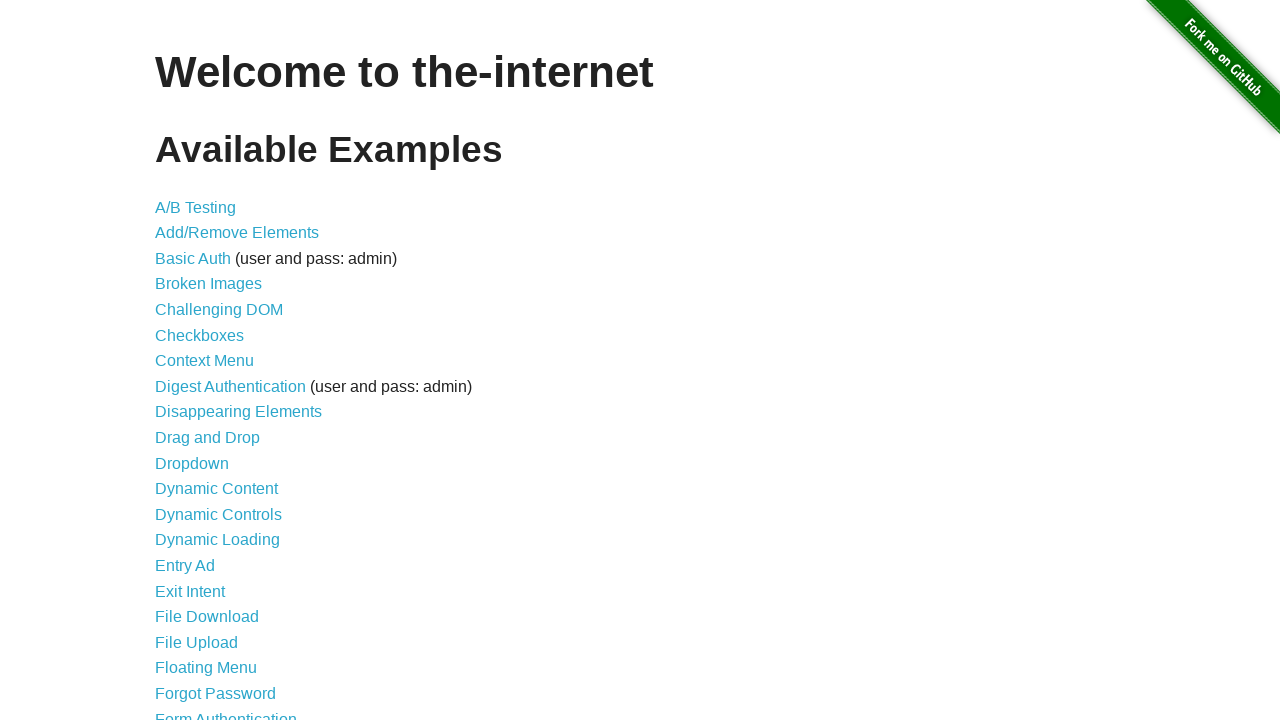

Navigated new page to typos page
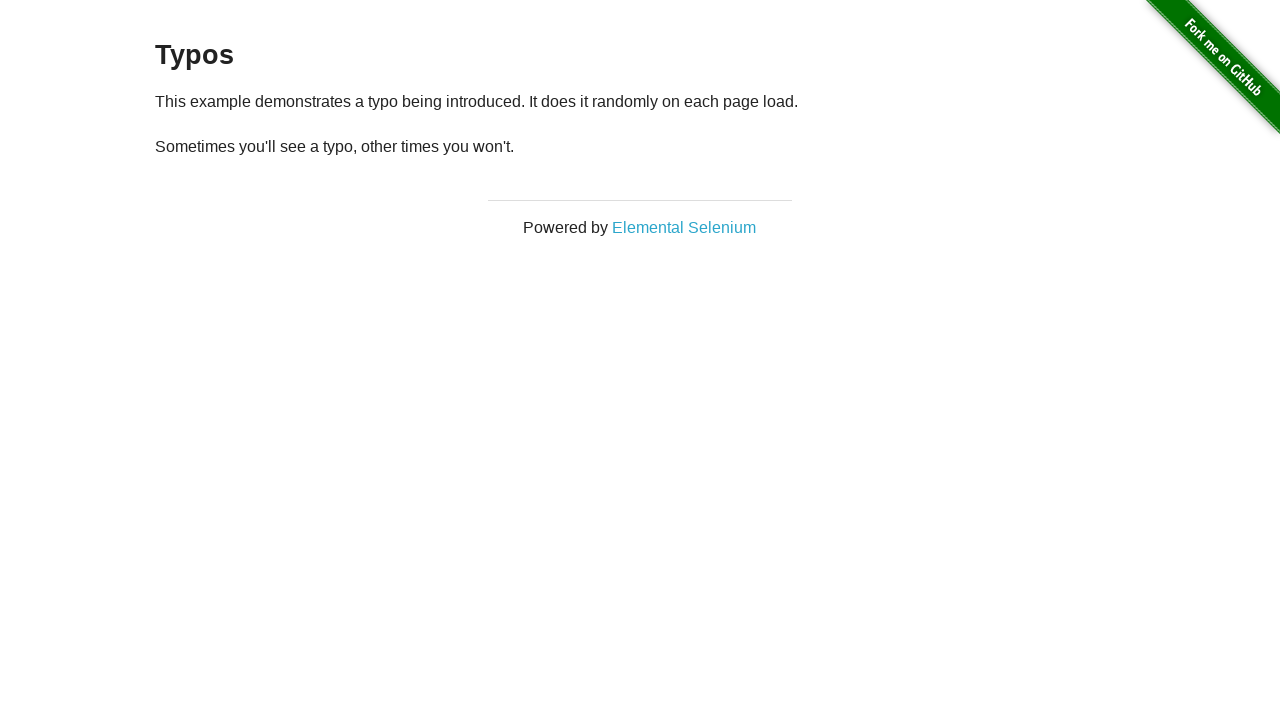

Counted open pages: 2
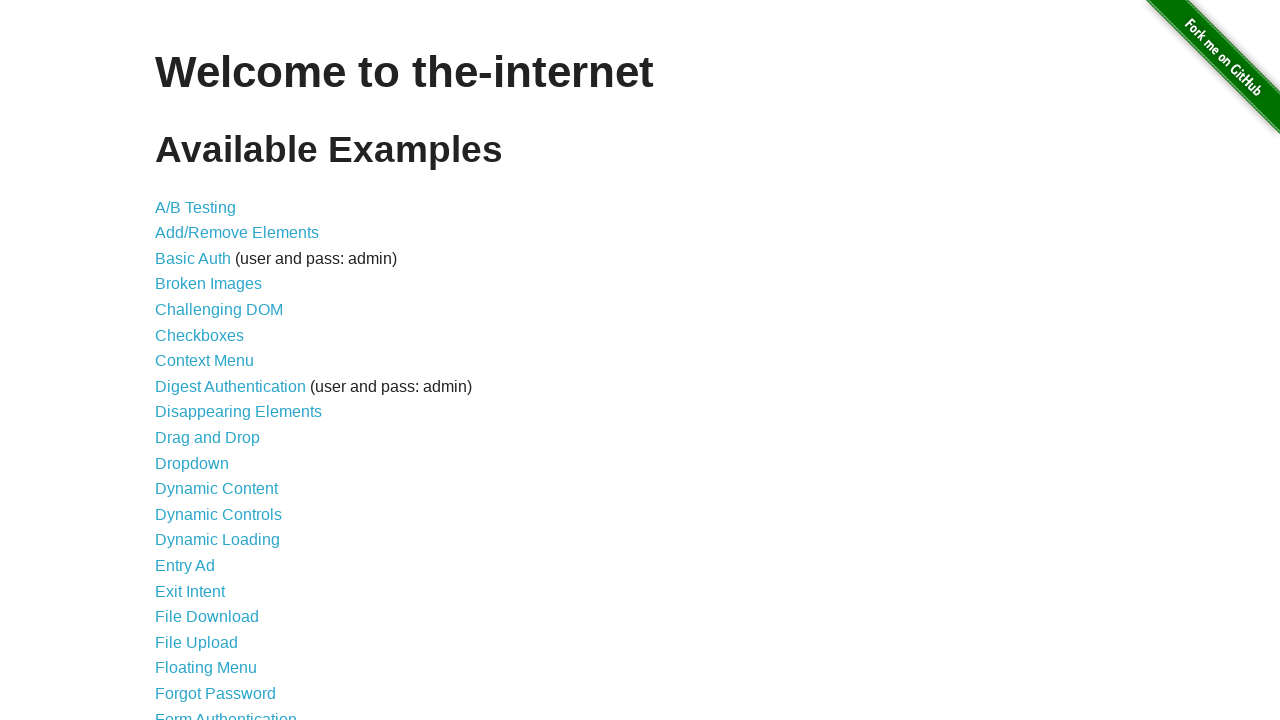

Test passed: verified 2 windows are open
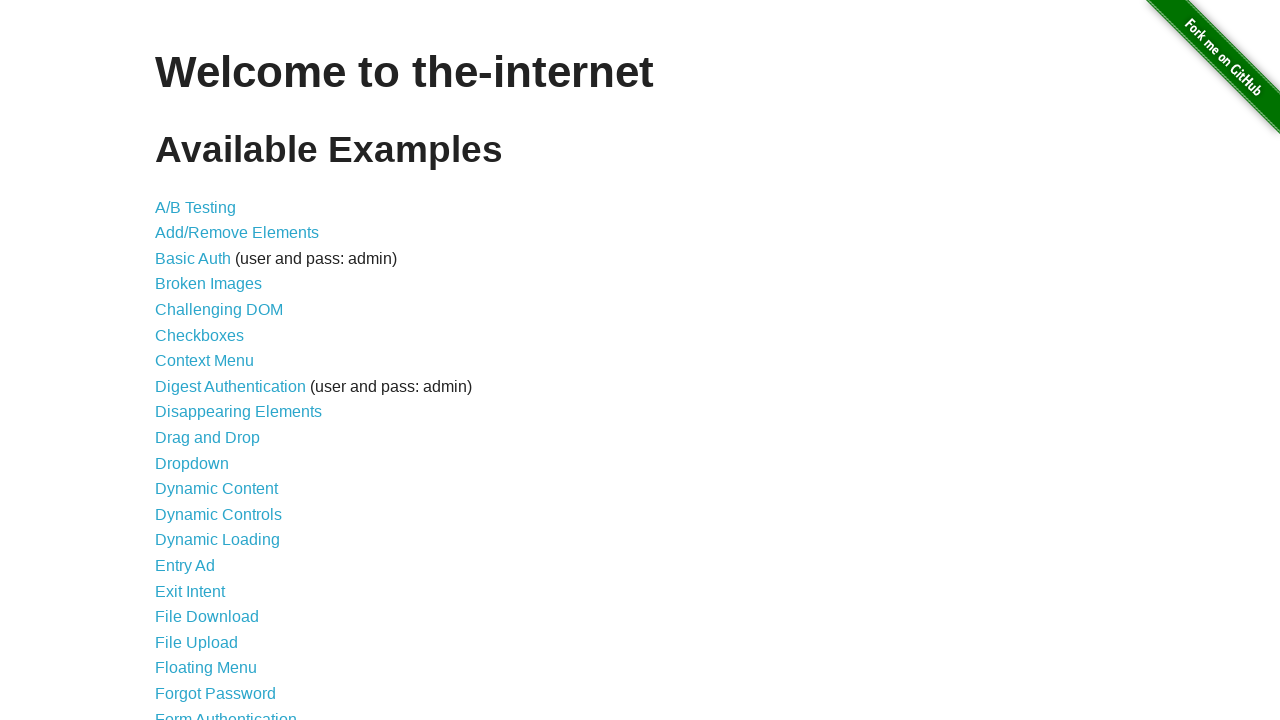

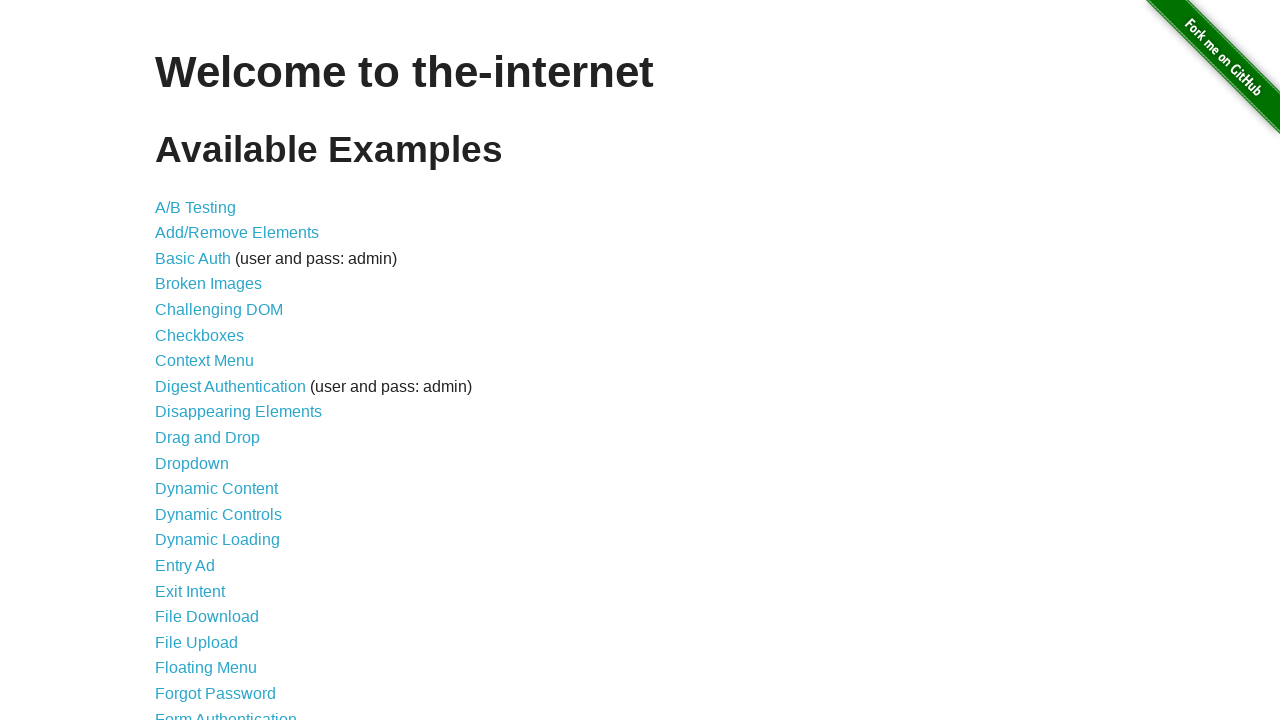